Tests A/B Testing page by clicking the link and verifying the page contains expected text about split testing

Starting URL: https://the-internet.herokuapp.com/

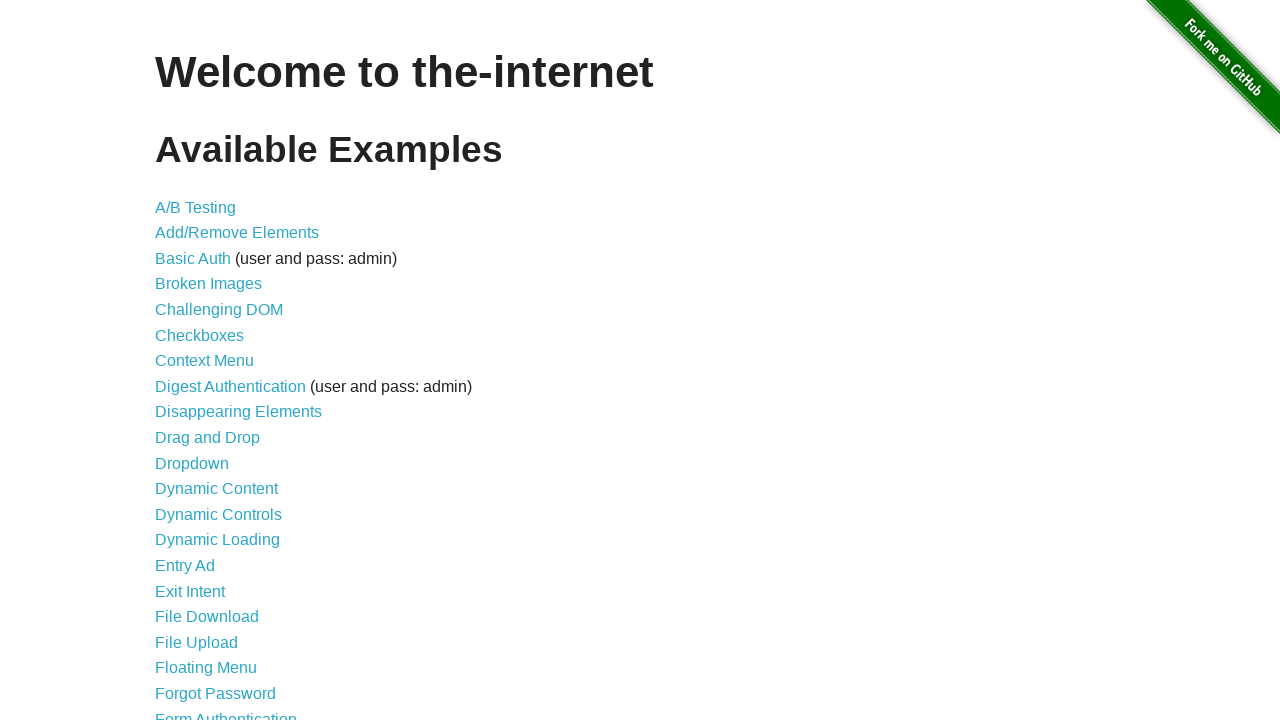

Clicked on A/B Testing link at (196, 207) on a:has-text('A/B Testing')
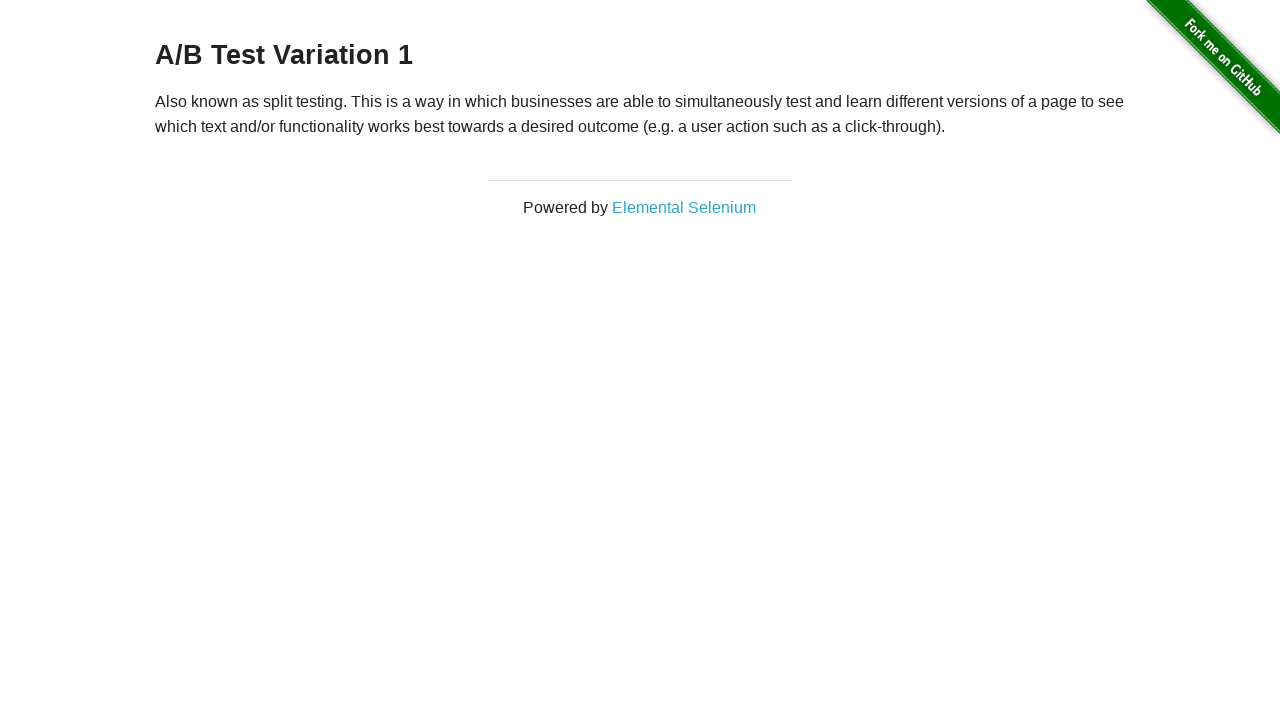

Retrieved paragraph text content
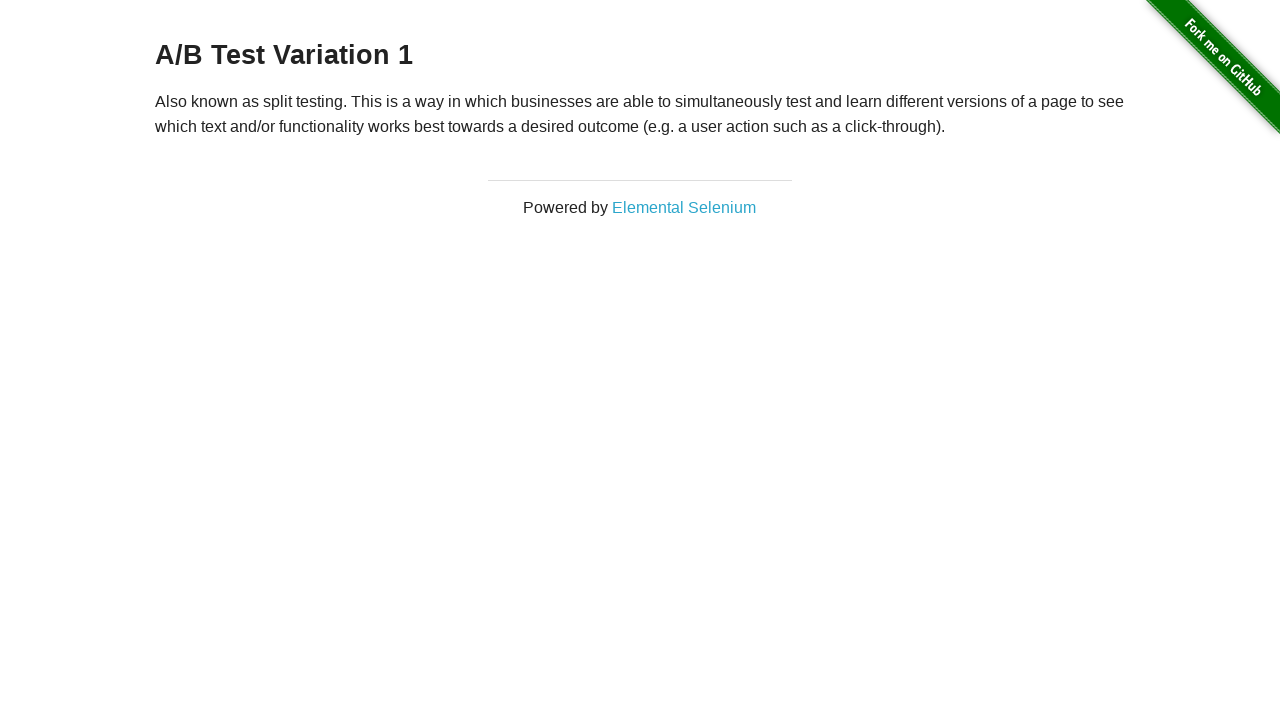

Verified paragraph contains 'split testing' text
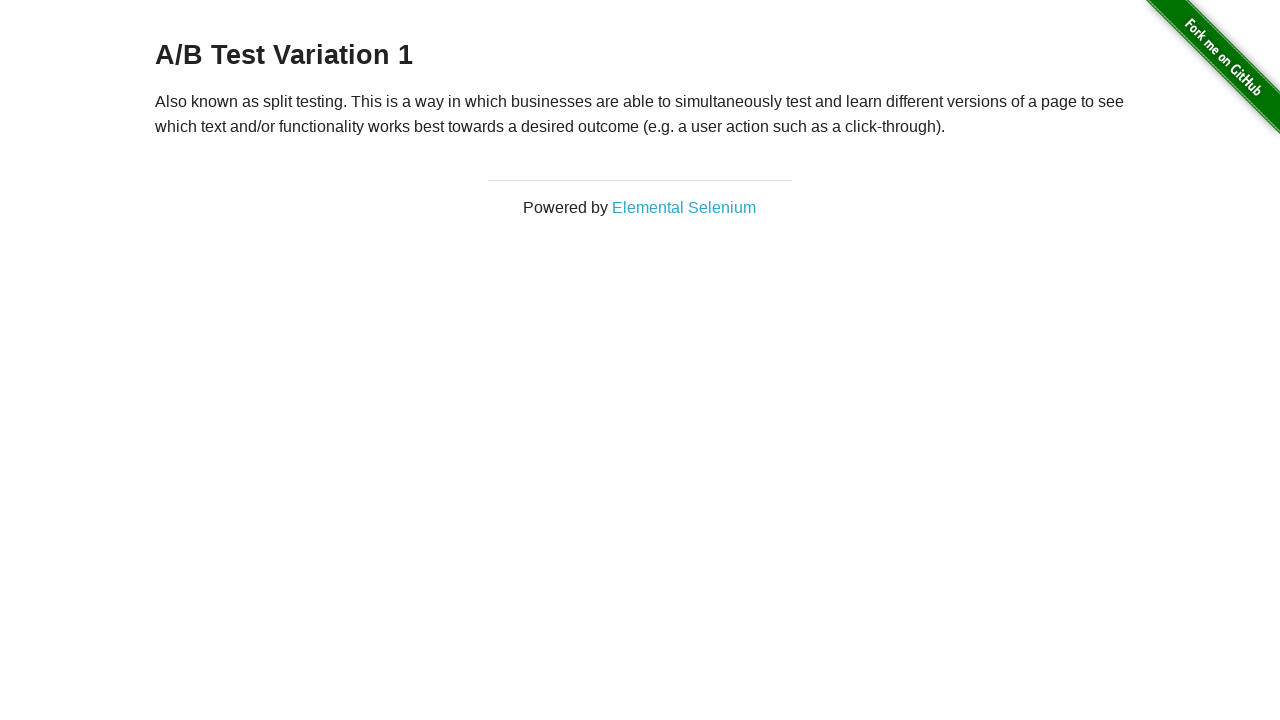

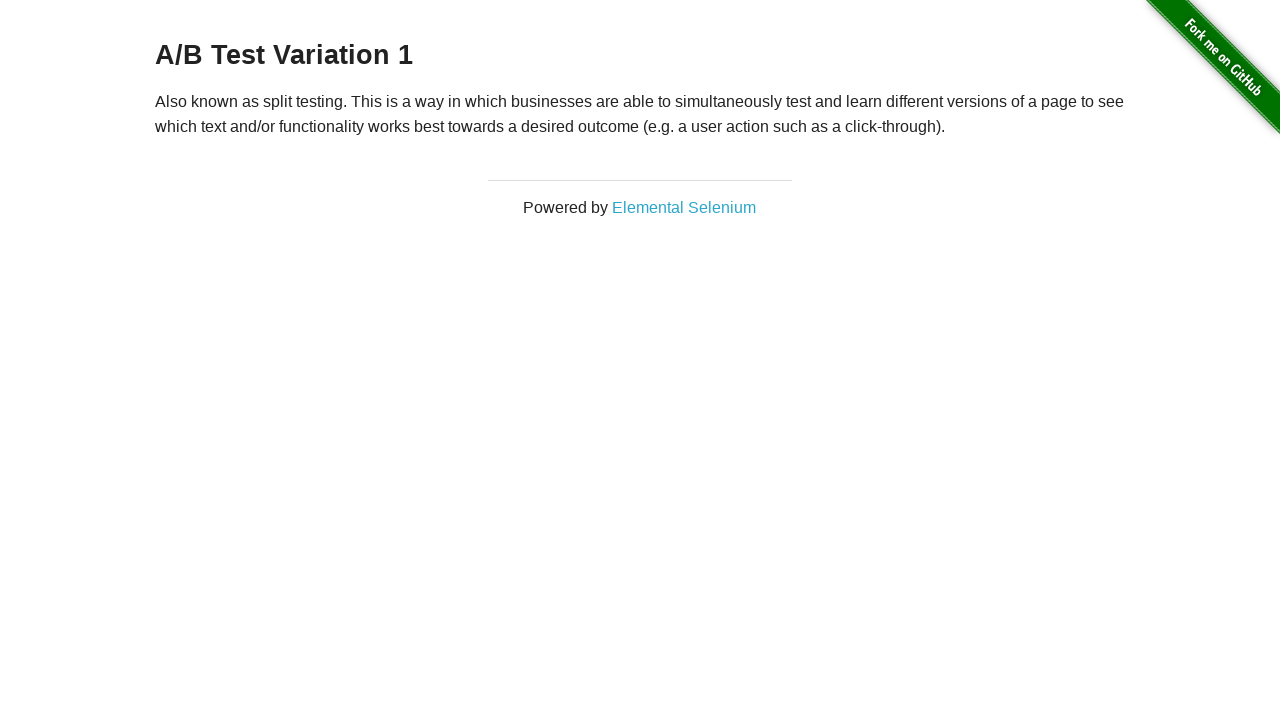